Visits Hacker News homepage and scrolls down the page

Starting URL: https://news.ycombinator.com

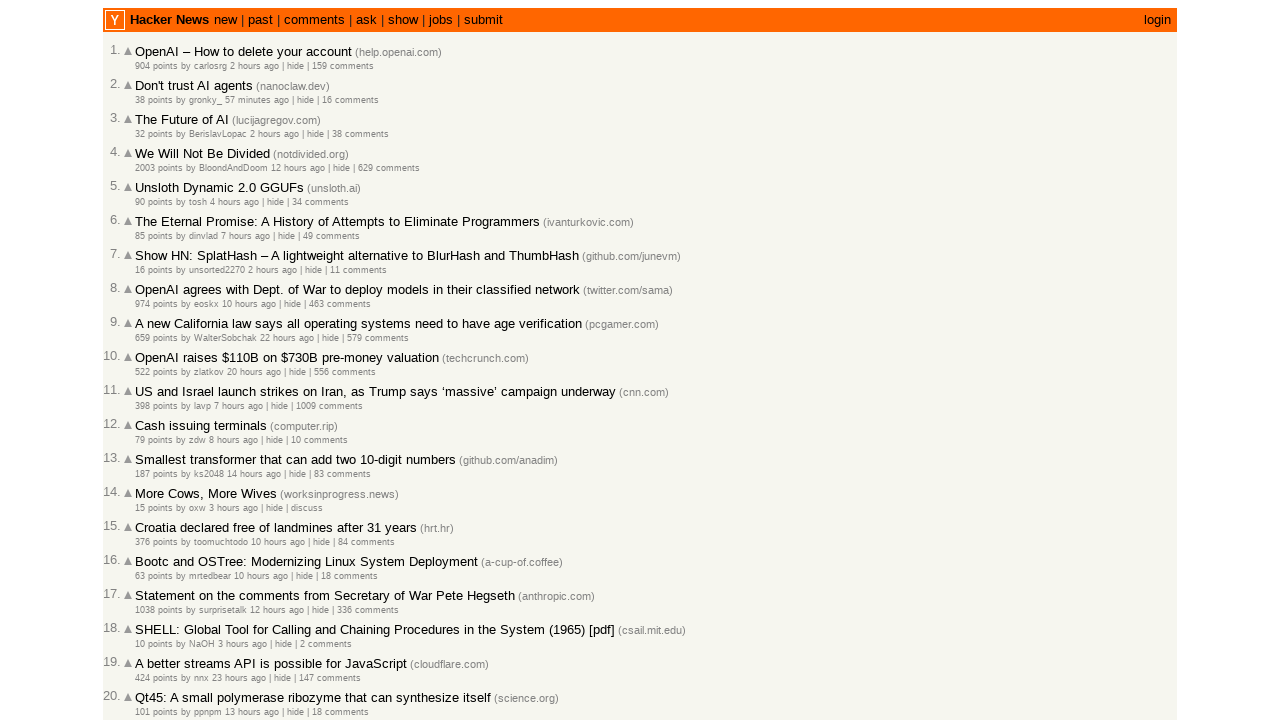

Waited for Hacker News homepage to load (domcontentloaded)
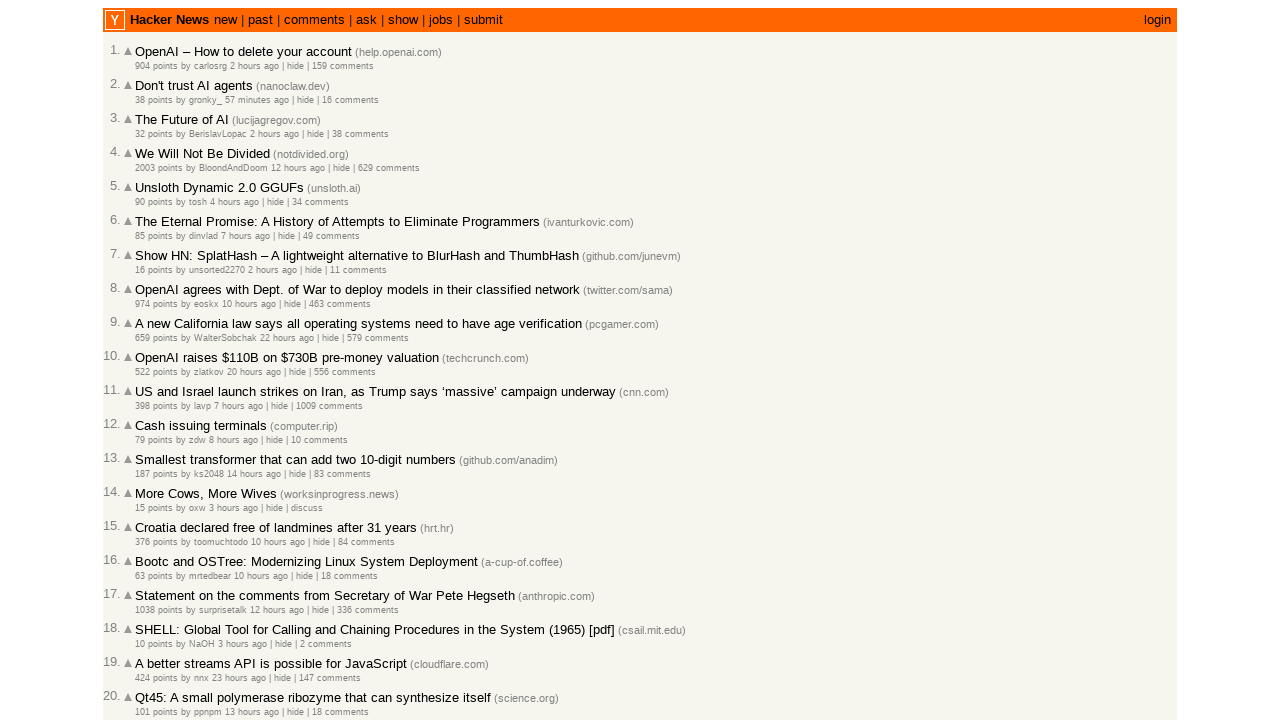

Scrolled down the page using PageDown
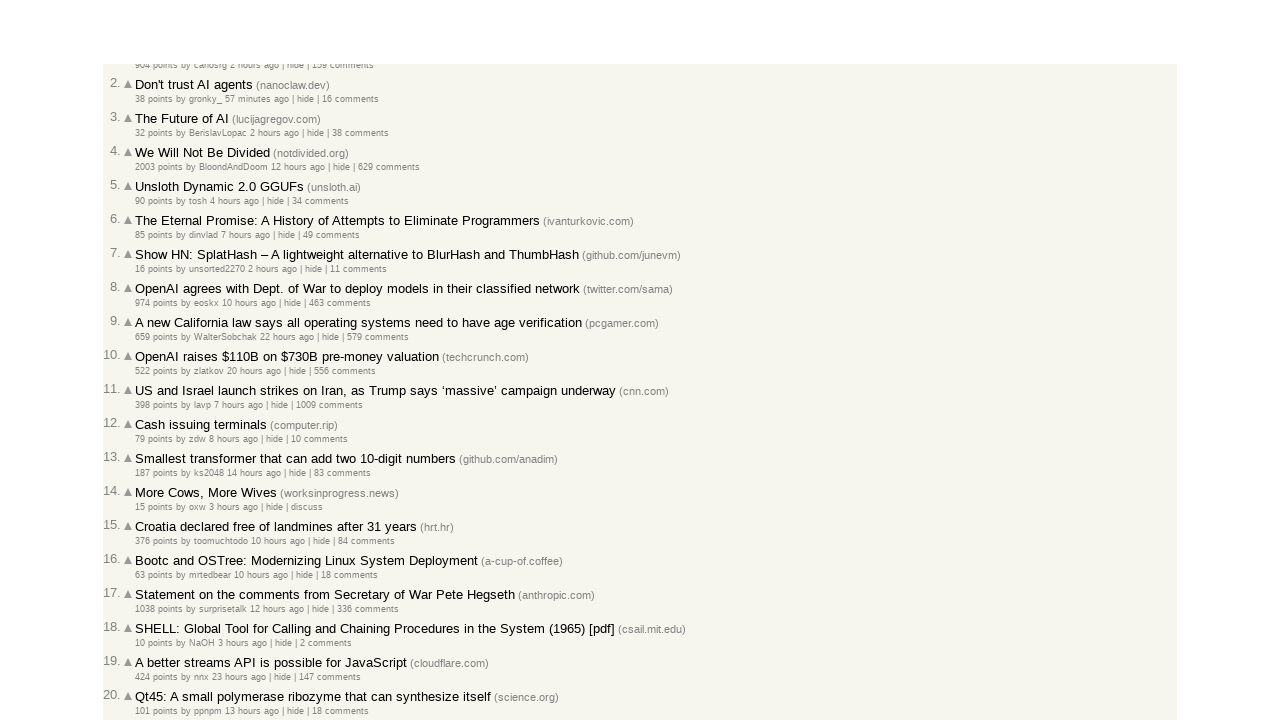

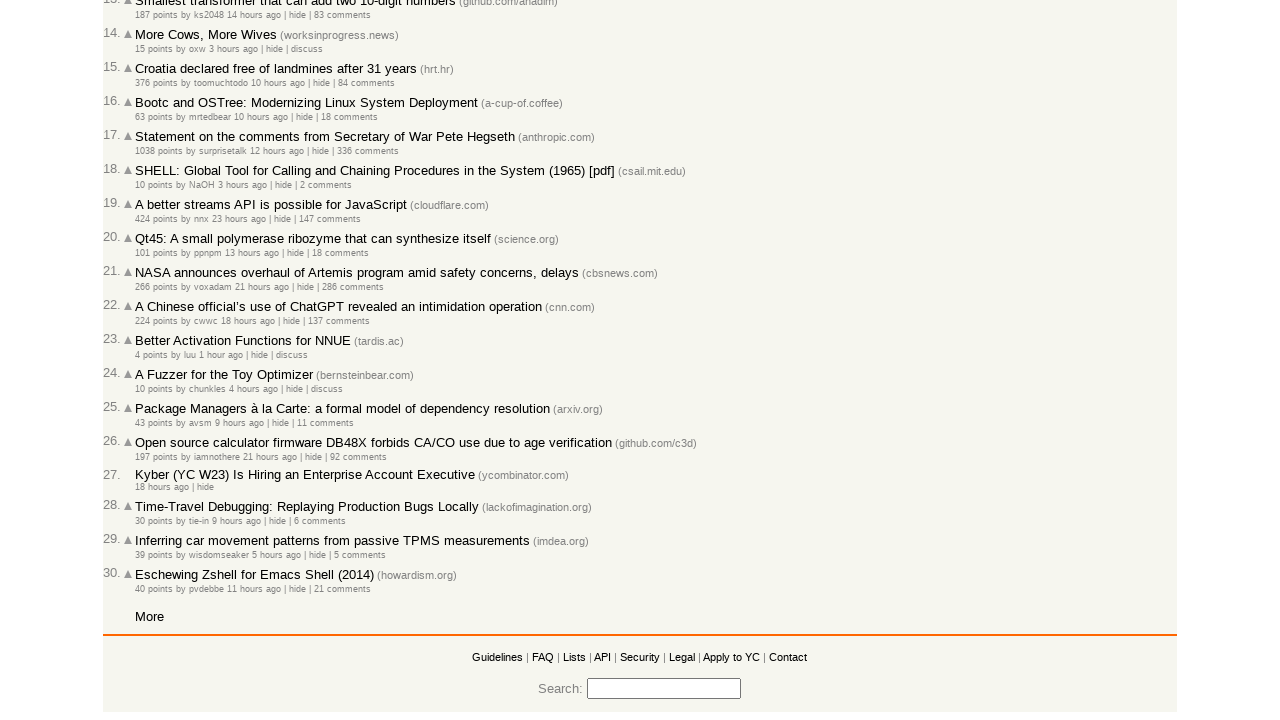